Tests that todo data persists after page reload

Starting URL: https://demo.playwright.dev/todomvc

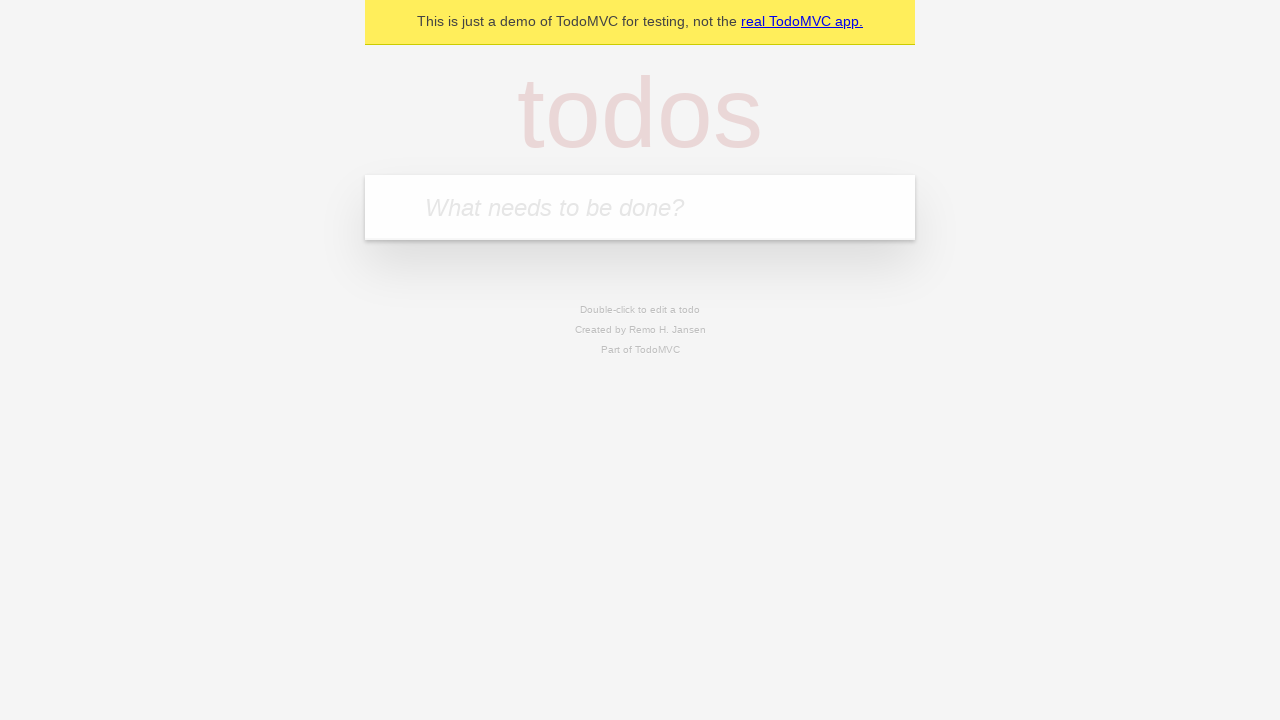

Filled todo input with 'buy some cheese' on internal:attr=[placeholder="What needs to be done?"i]
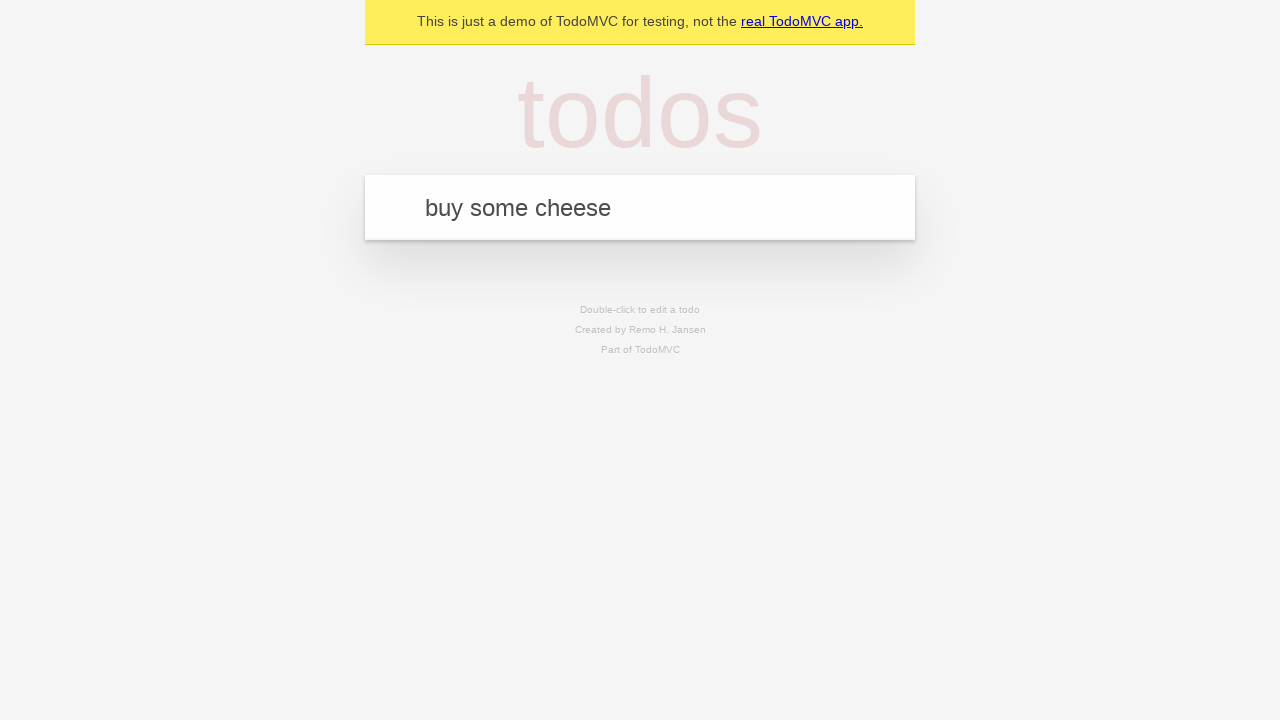

Pressed Enter to add first todo item on internal:attr=[placeholder="What needs to be done?"i]
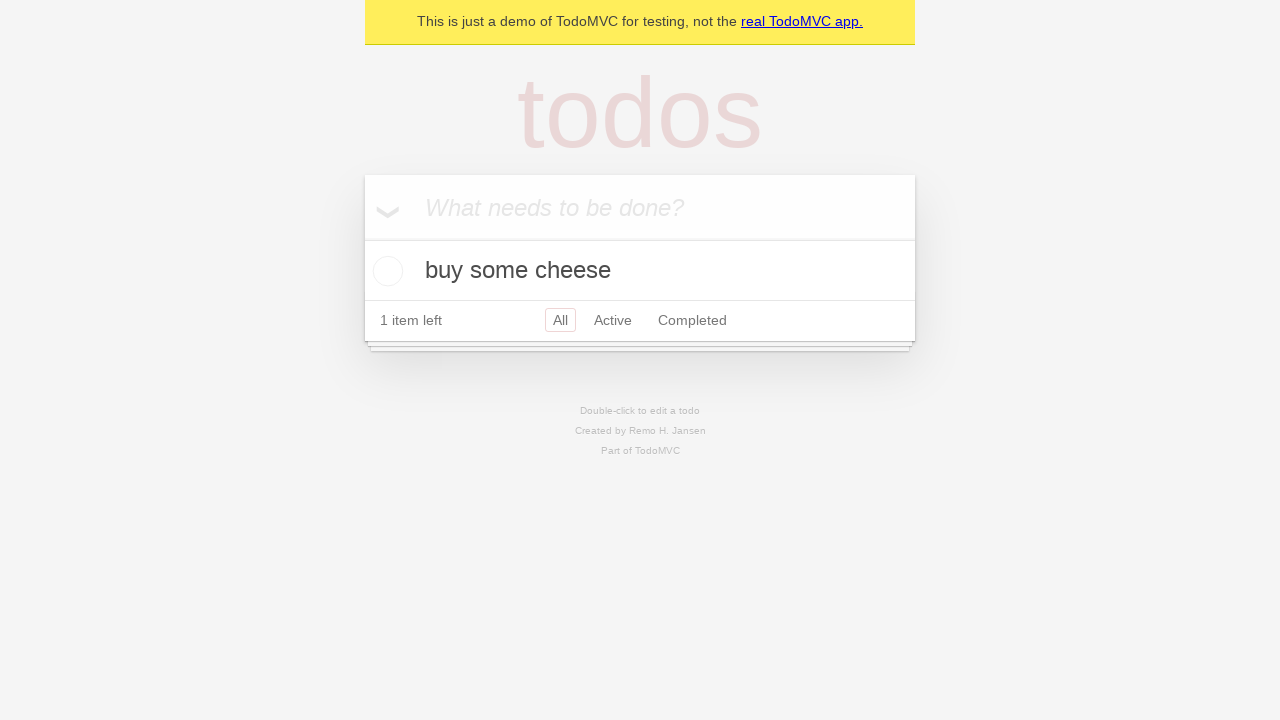

Filled todo input with 'feed the cat' on internal:attr=[placeholder="What needs to be done?"i]
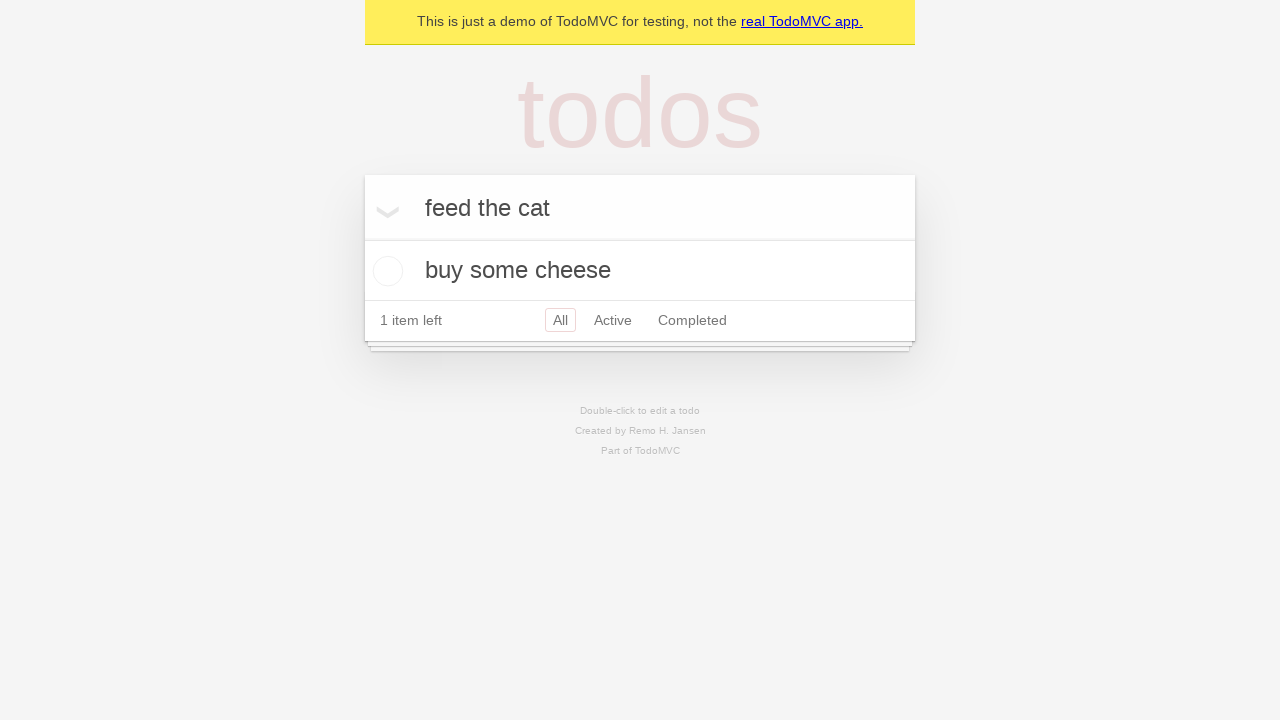

Pressed Enter to add second todo item on internal:attr=[placeholder="What needs to be done?"i]
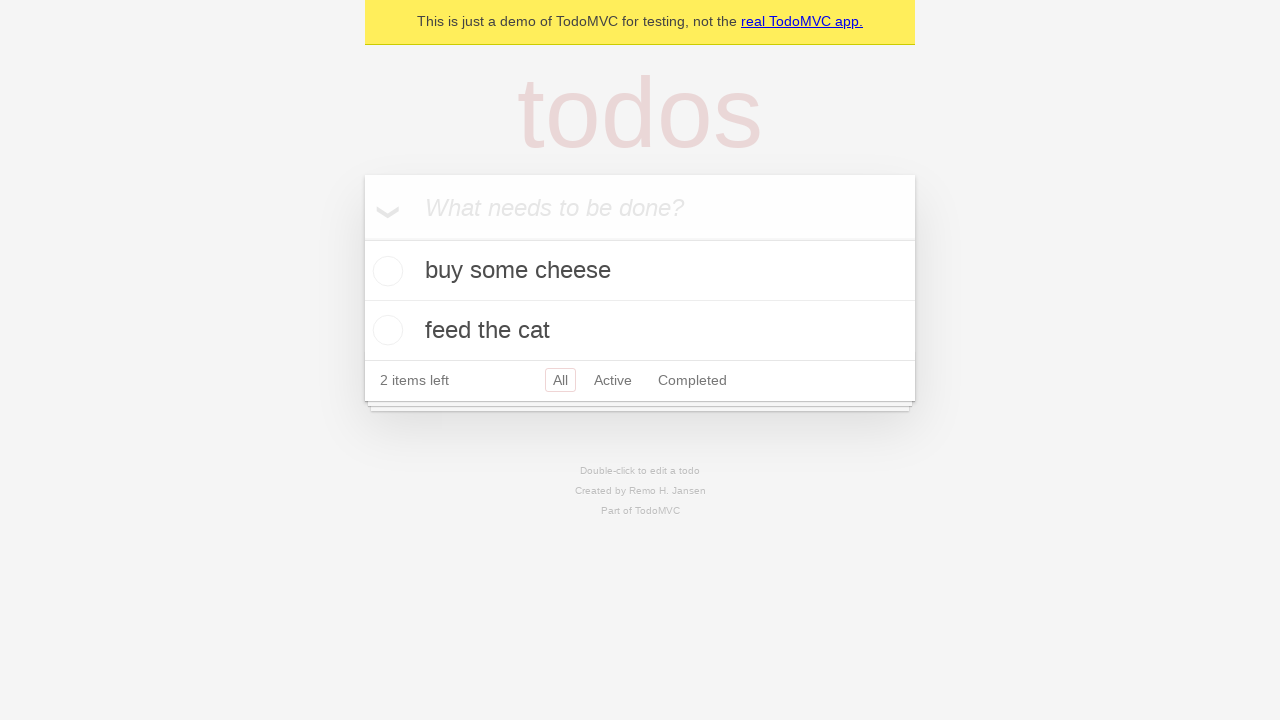

Marked first todo item as completed at (385, 271) on .todo-list li >> nth=0 >> .toggle
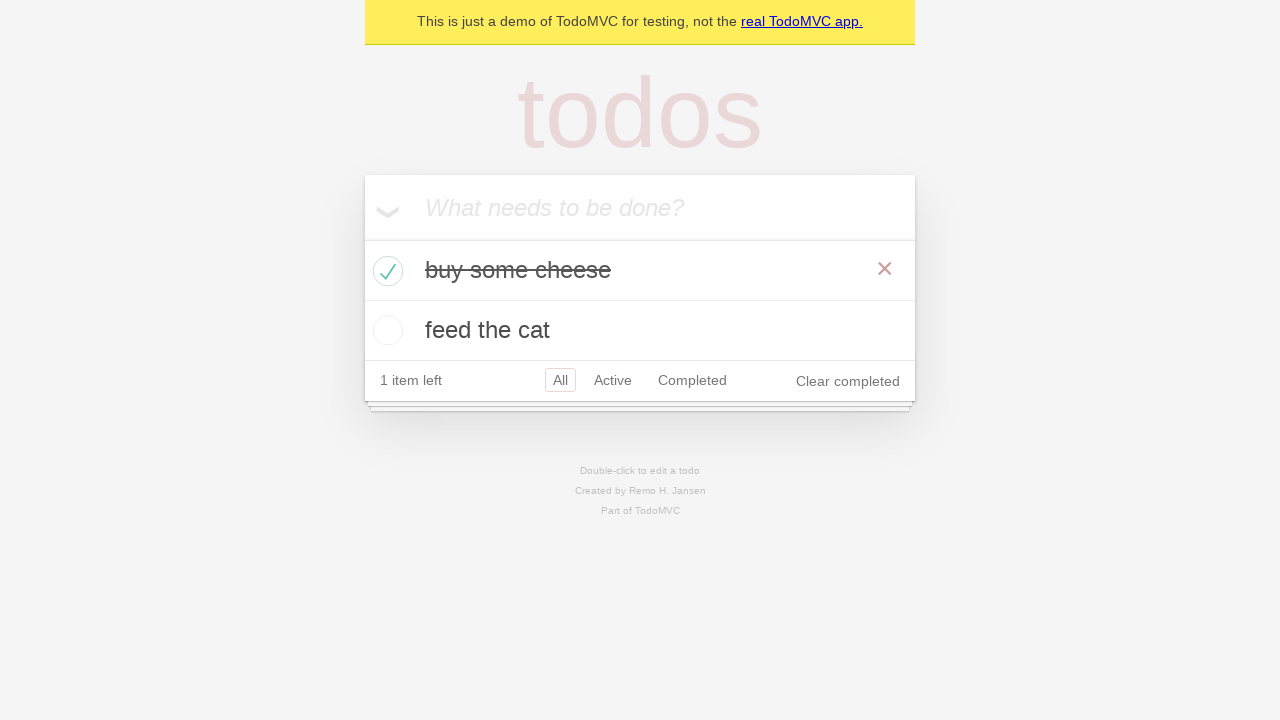

Reloaded the page to test data persistence
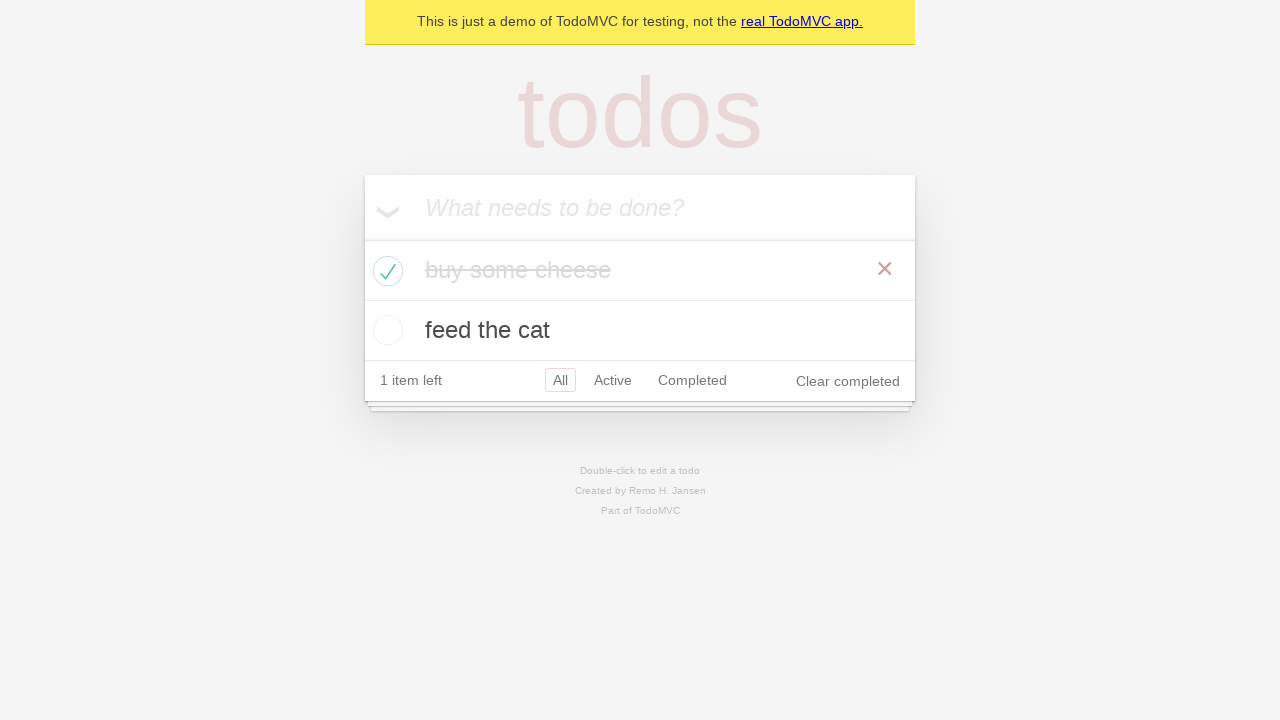

Todo items reappeared after page reload
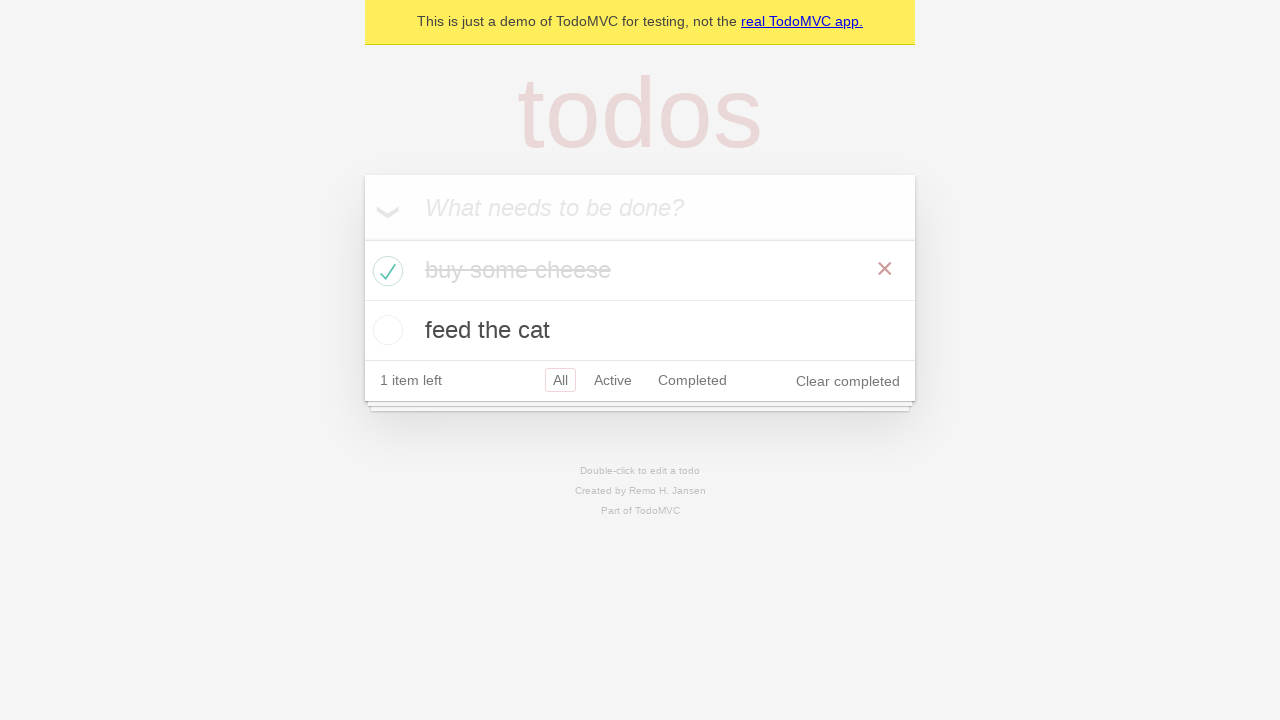

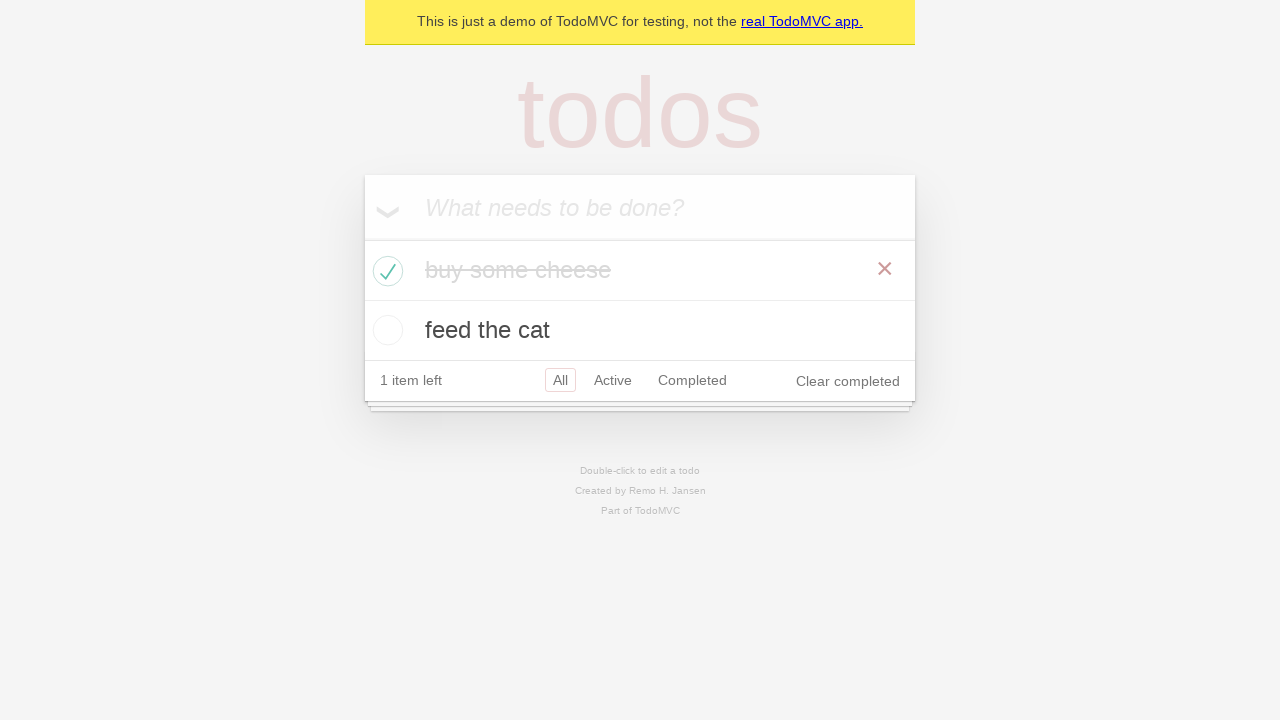